Tests the search functionality by searching for "kot" and verifying results contain the search term

Starting URL: http://www.99-bottles-of-beer.net/

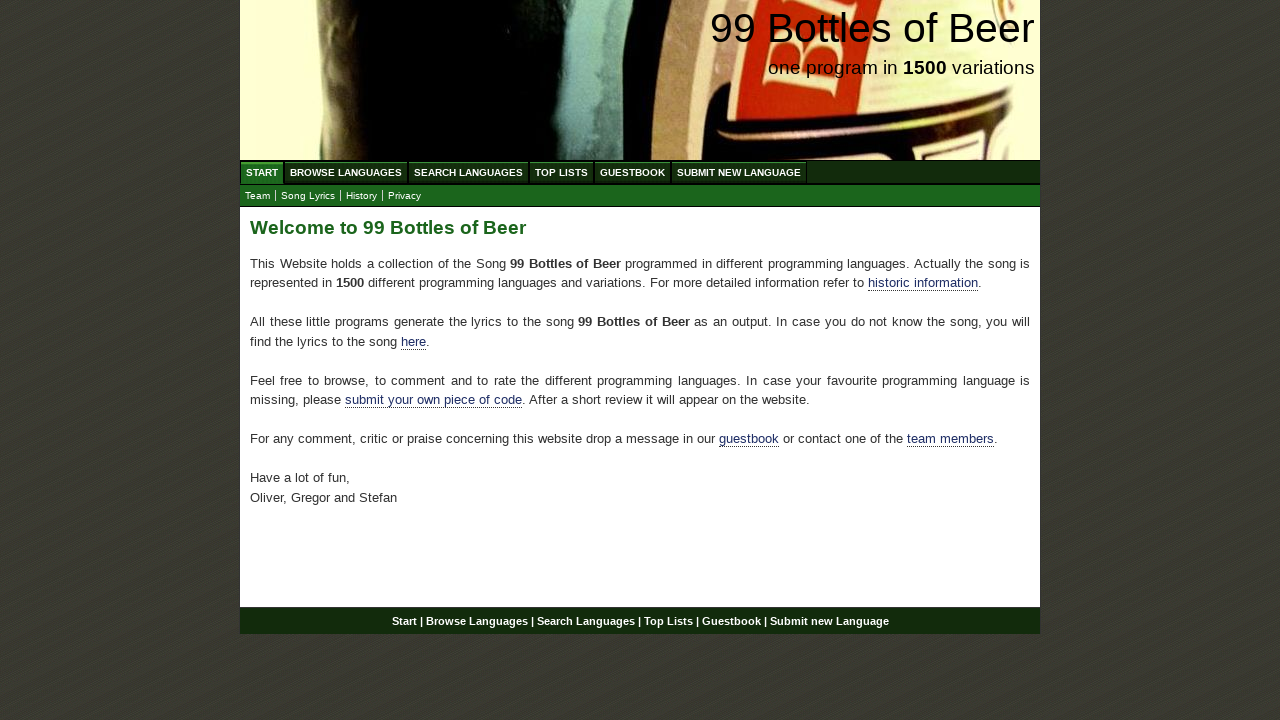

Clicked 'Search Languages' link at (468, 172) on xpath=//li/a[text()='Search Languages']
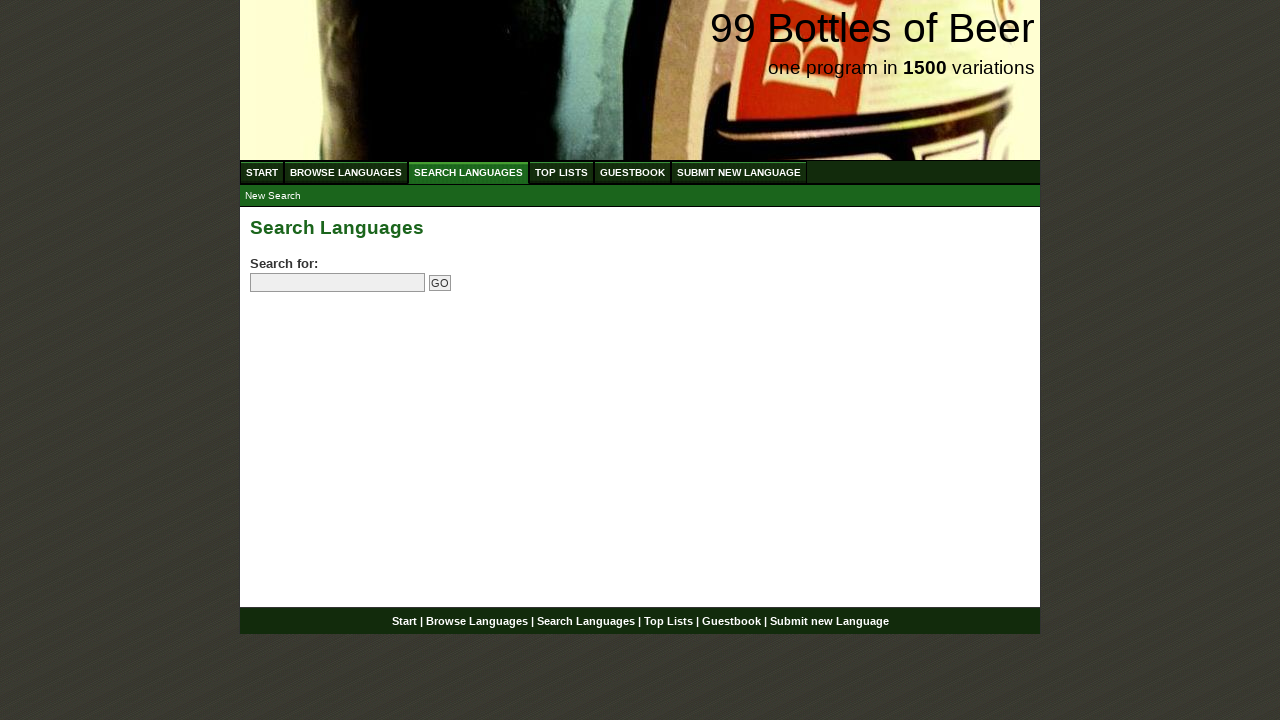

Filled search field with 'kot' on input[name='search']
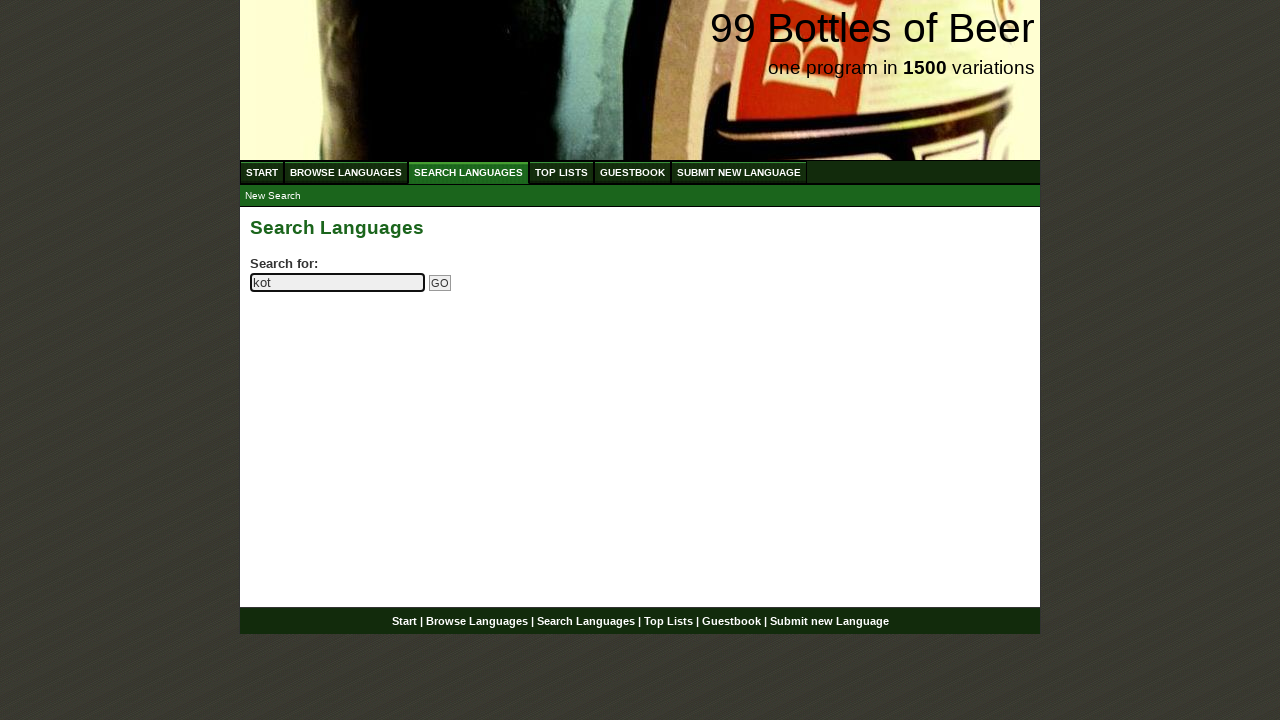

Clicked Go button to search at (440, 283) on input[name='submitsearch']
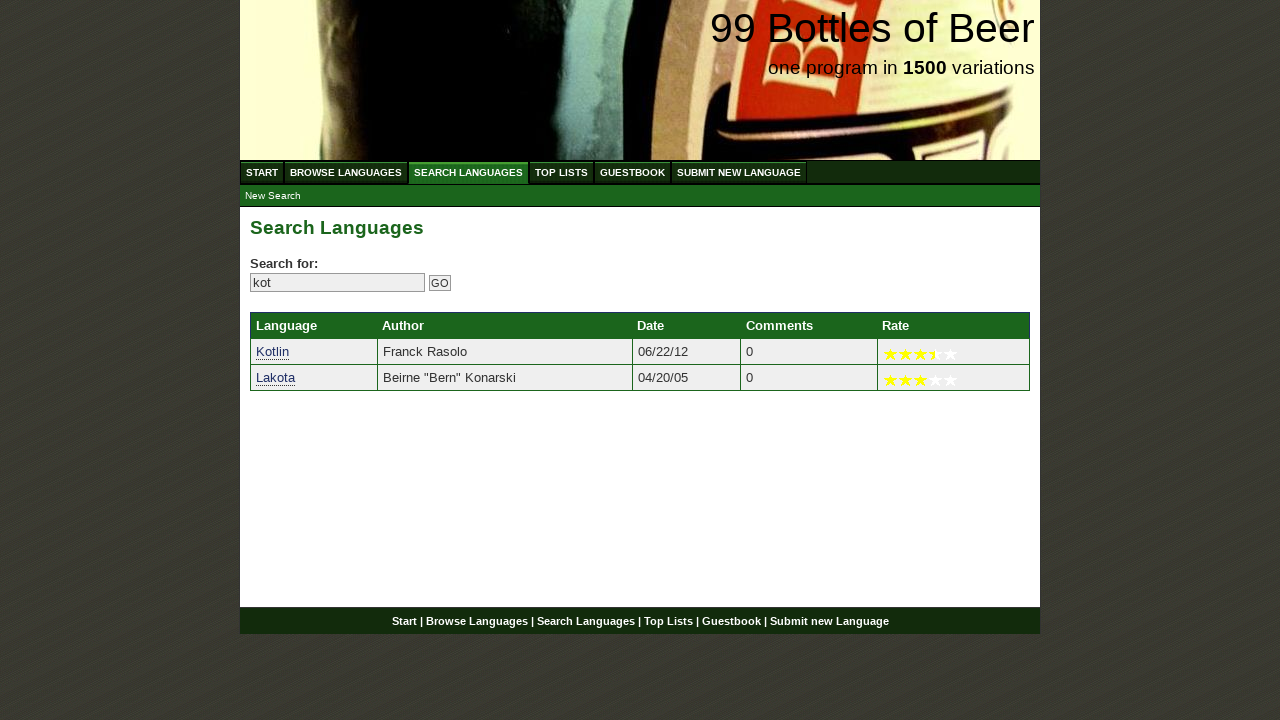

Search results loaded with language links
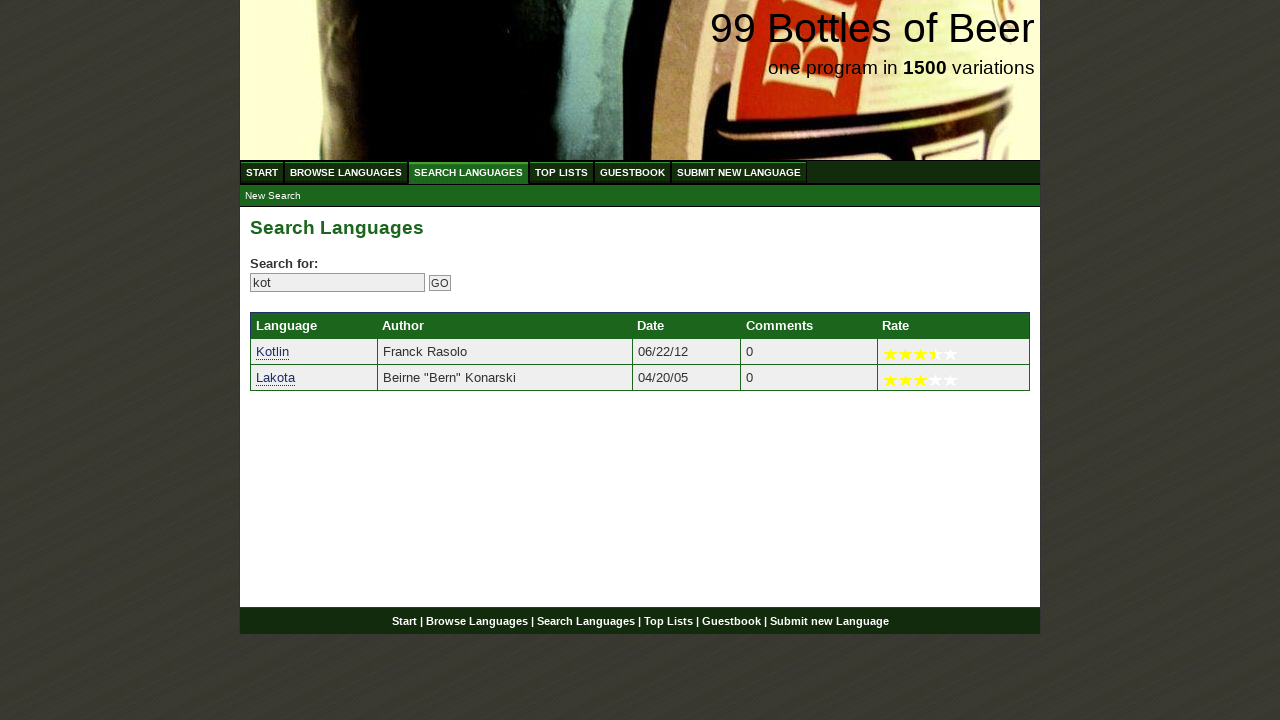

Verified search result 'Kotlin' contains 'kot'
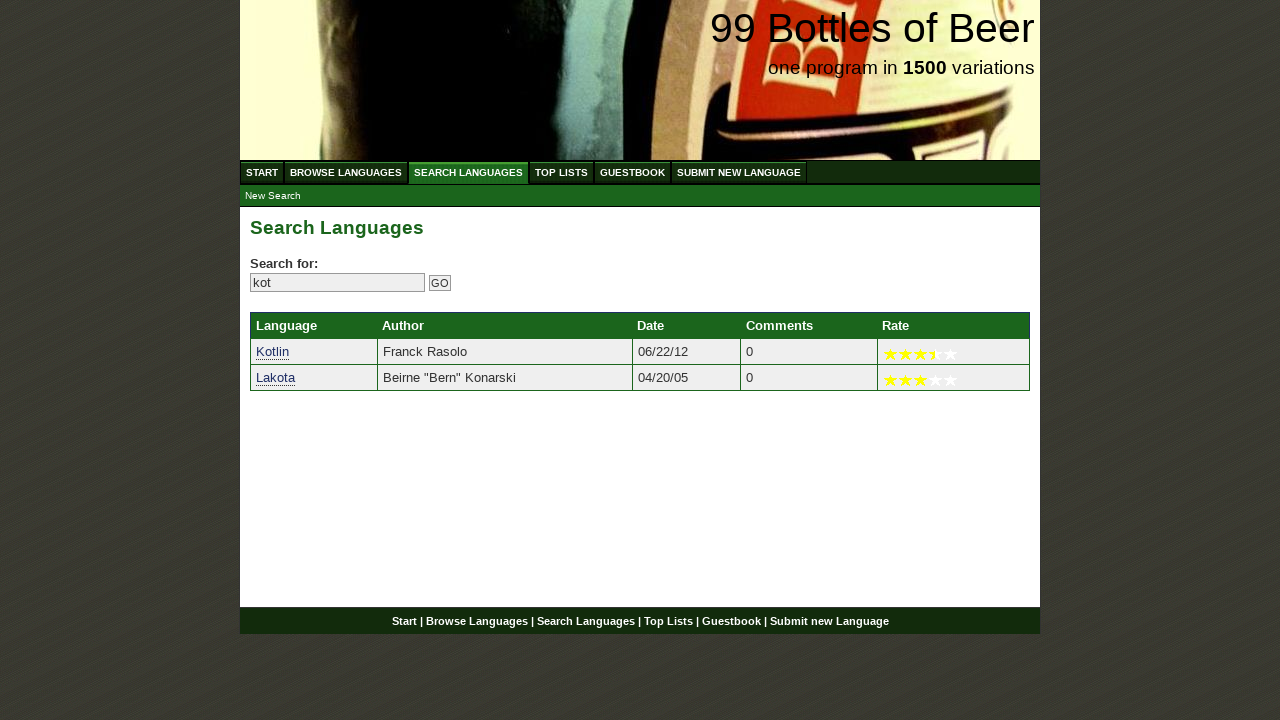

Verified search result 'Lakota' contains 'kot'
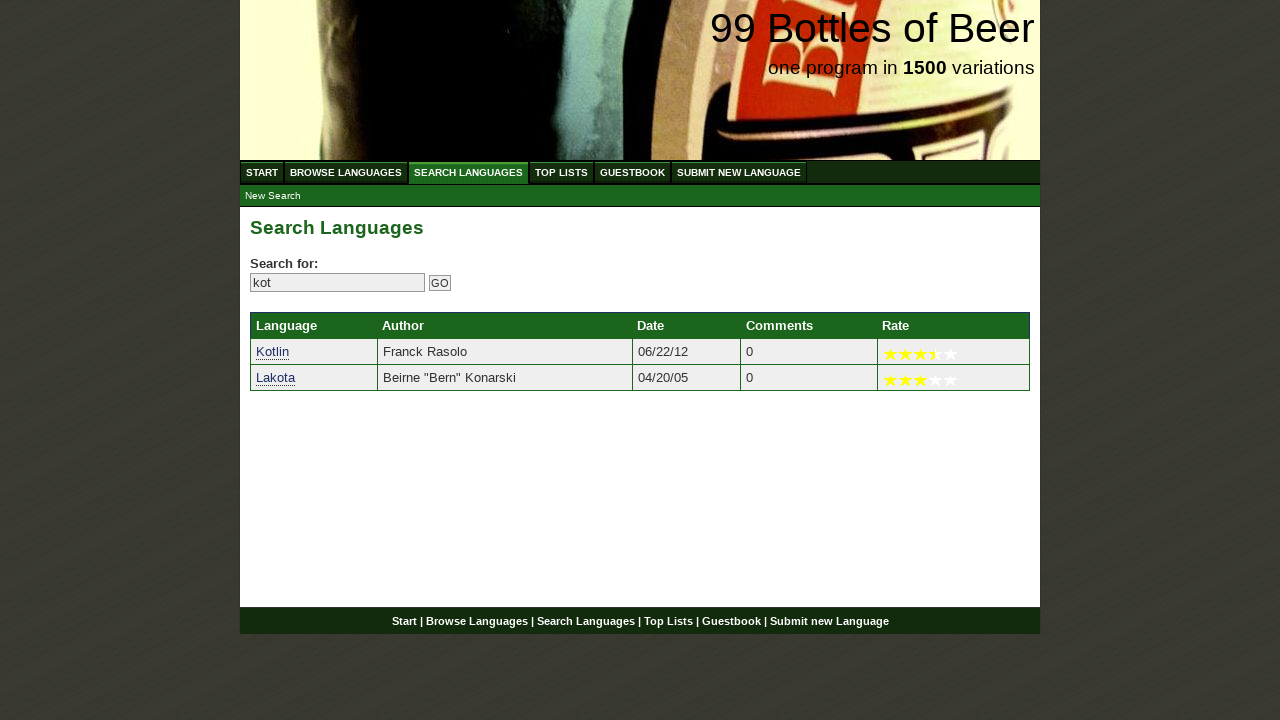

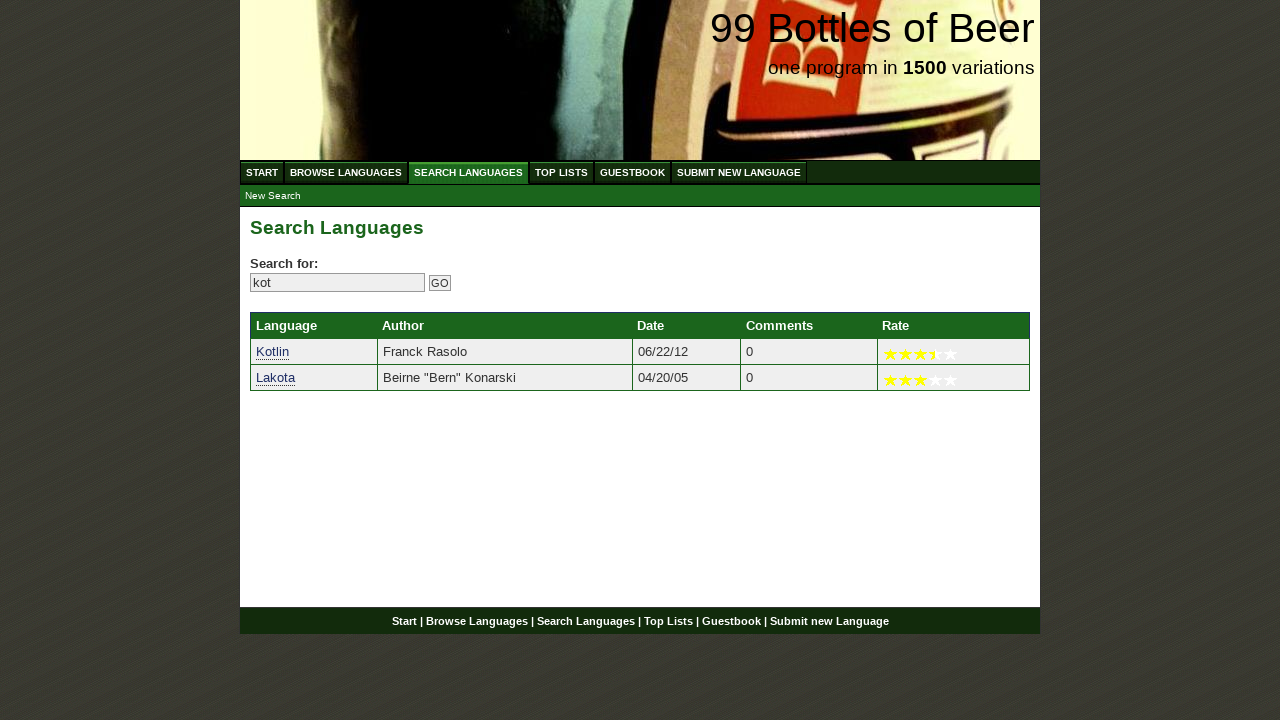